Tests a fish clicking game by repeatedly clicking on the center fish element multiple times with random delays between clicks

Starting URL: http://fish.leixf.cn/

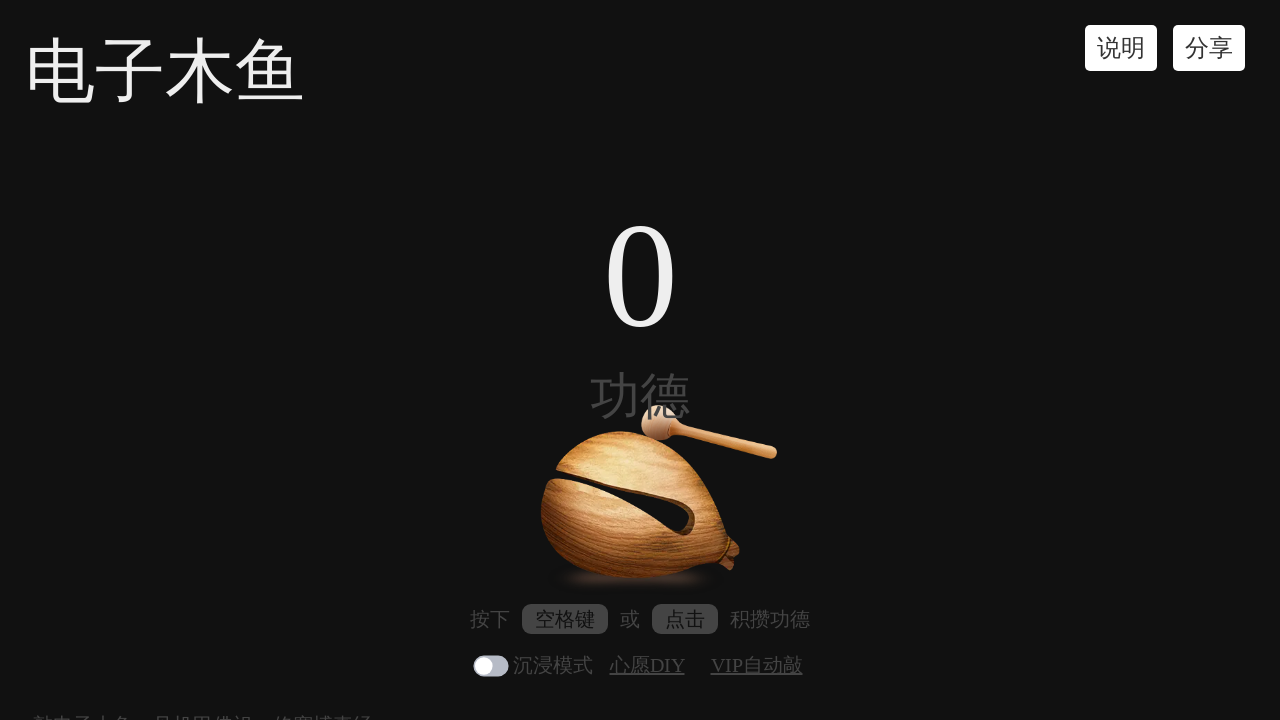

Waited 5 seconds for fish clicking game page to load
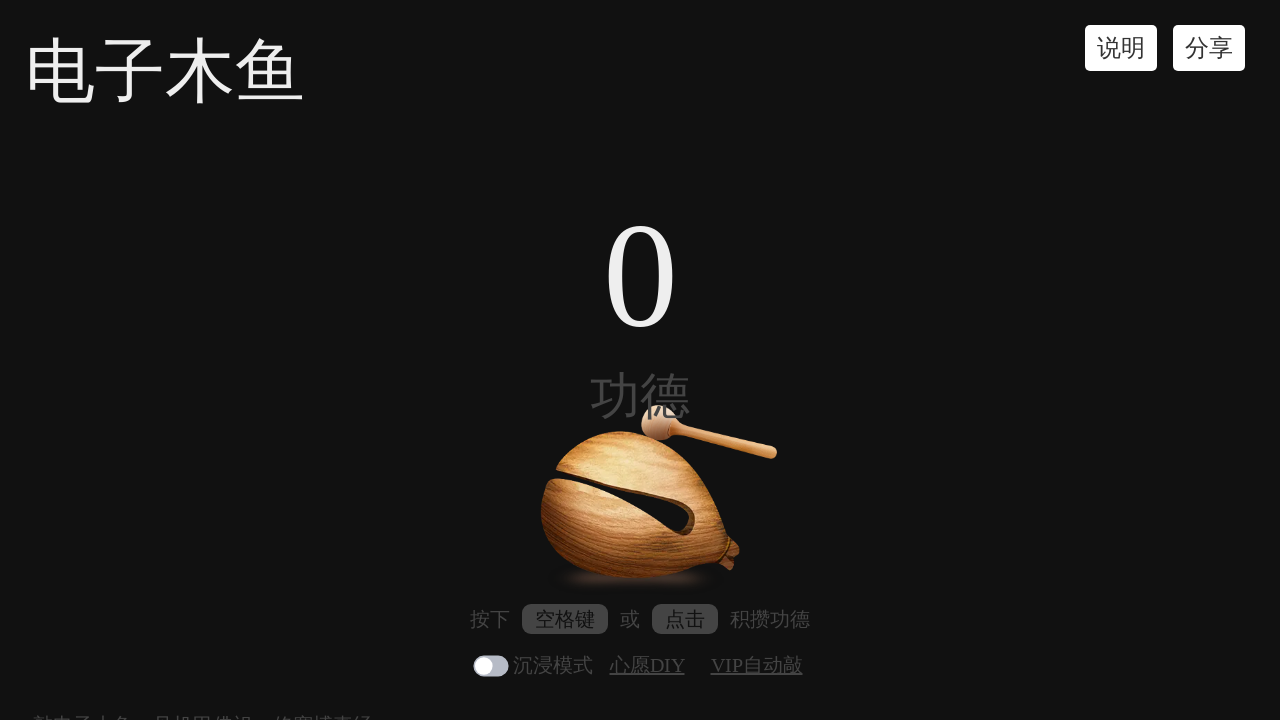

Clicked center fish element (click 1 of 10) at (640, 513) on xpath=//*[@id='center']
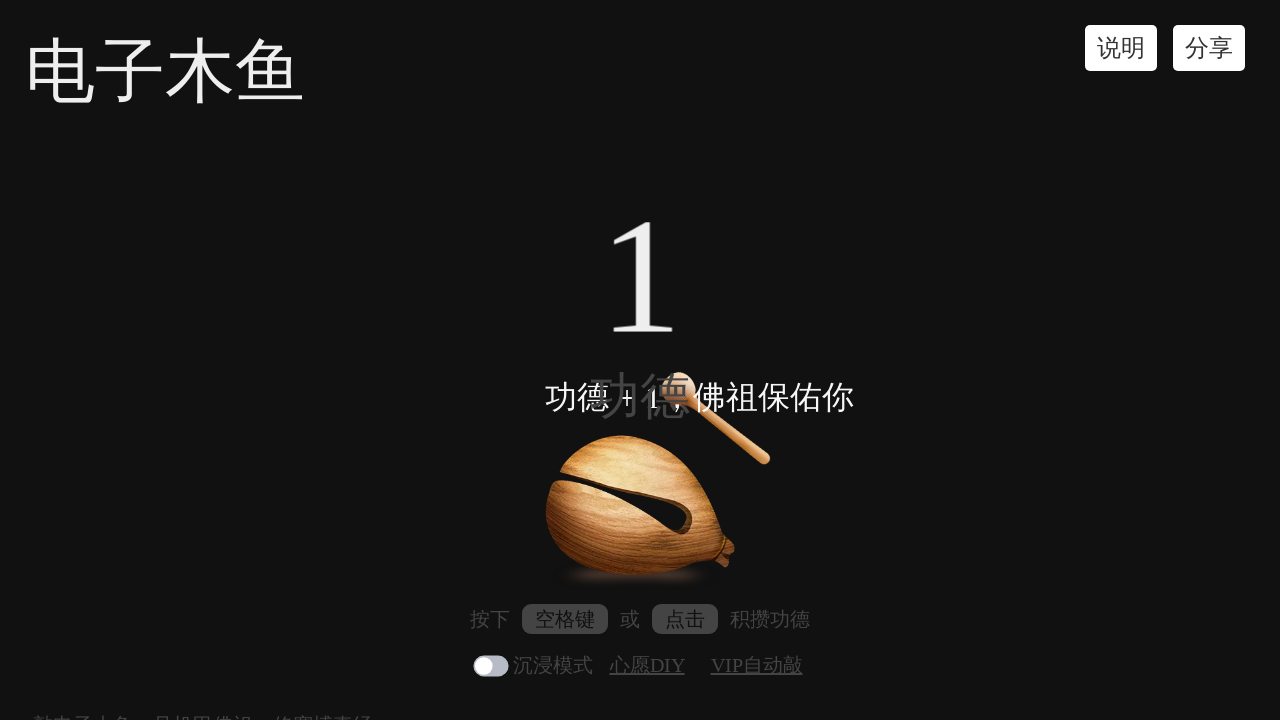

Random delay applied between fish clicks
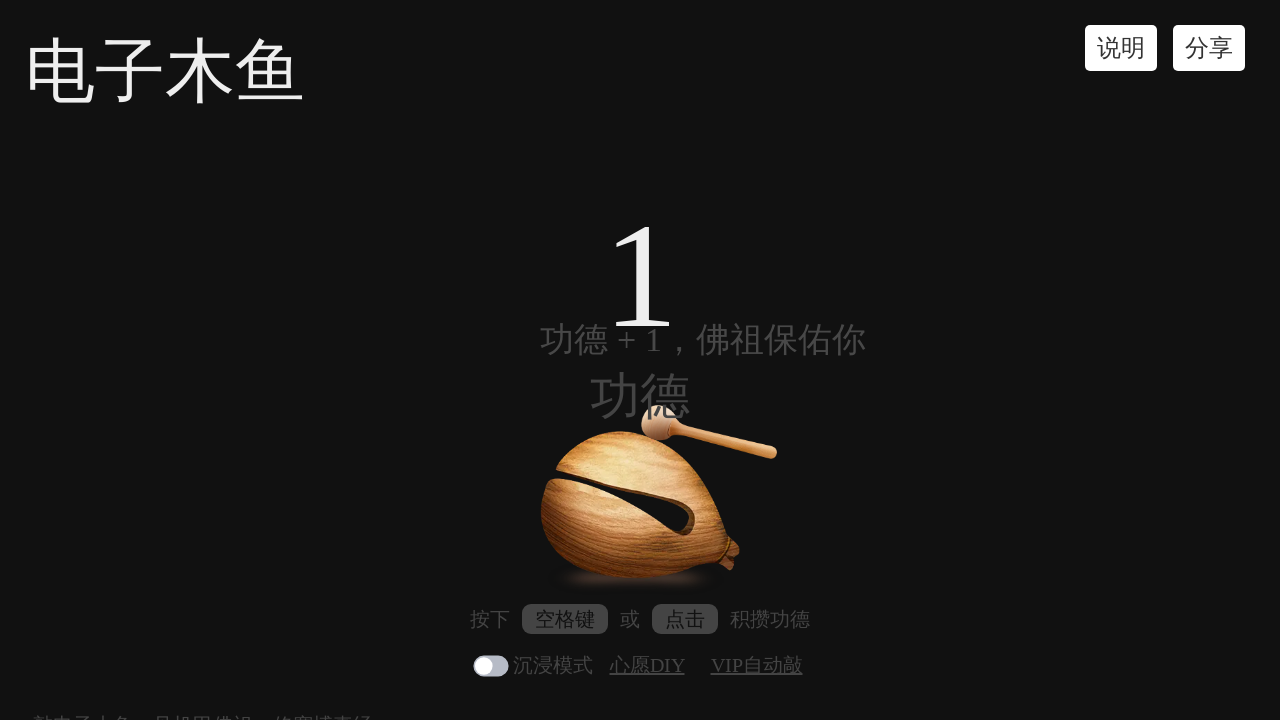

Clicked center fish element (click 2 of 10) at (640, 513) on xpath=//*[@id='center']
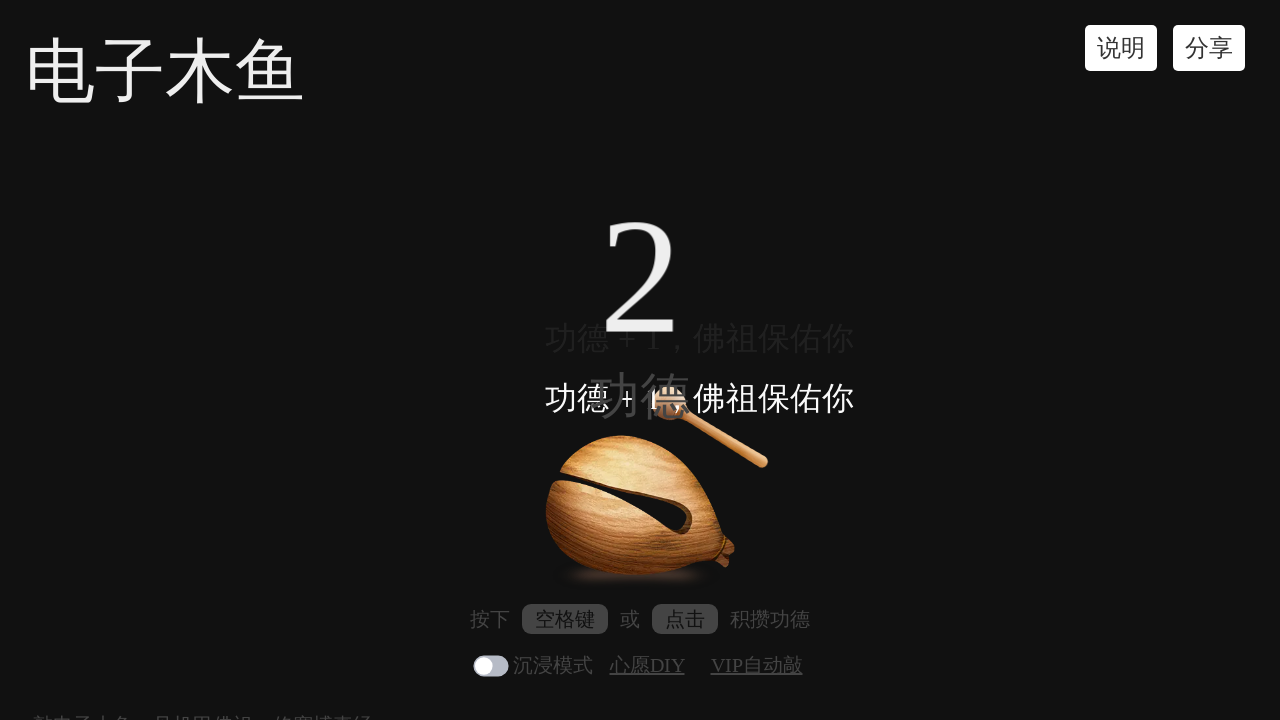

Random delay applied between fish clicks
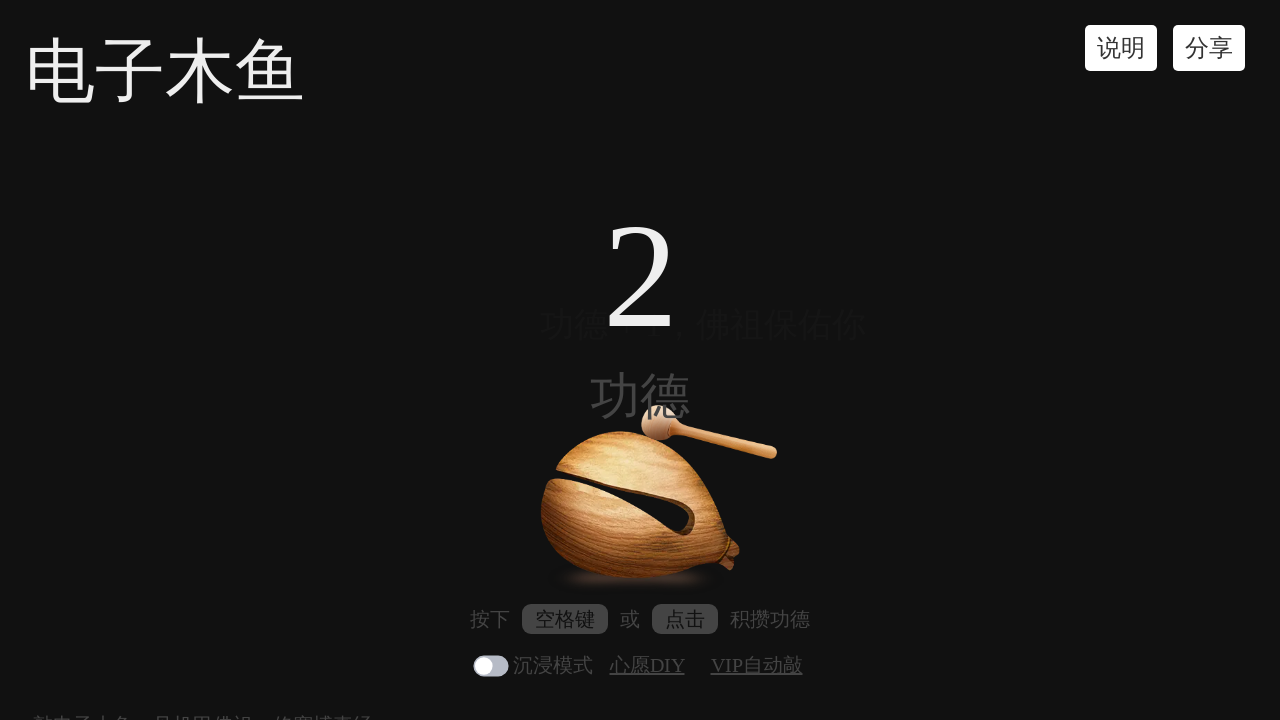

Clicked center fish element (click 3 of 10) at (640, 513) on xpath=//*[@id='center']
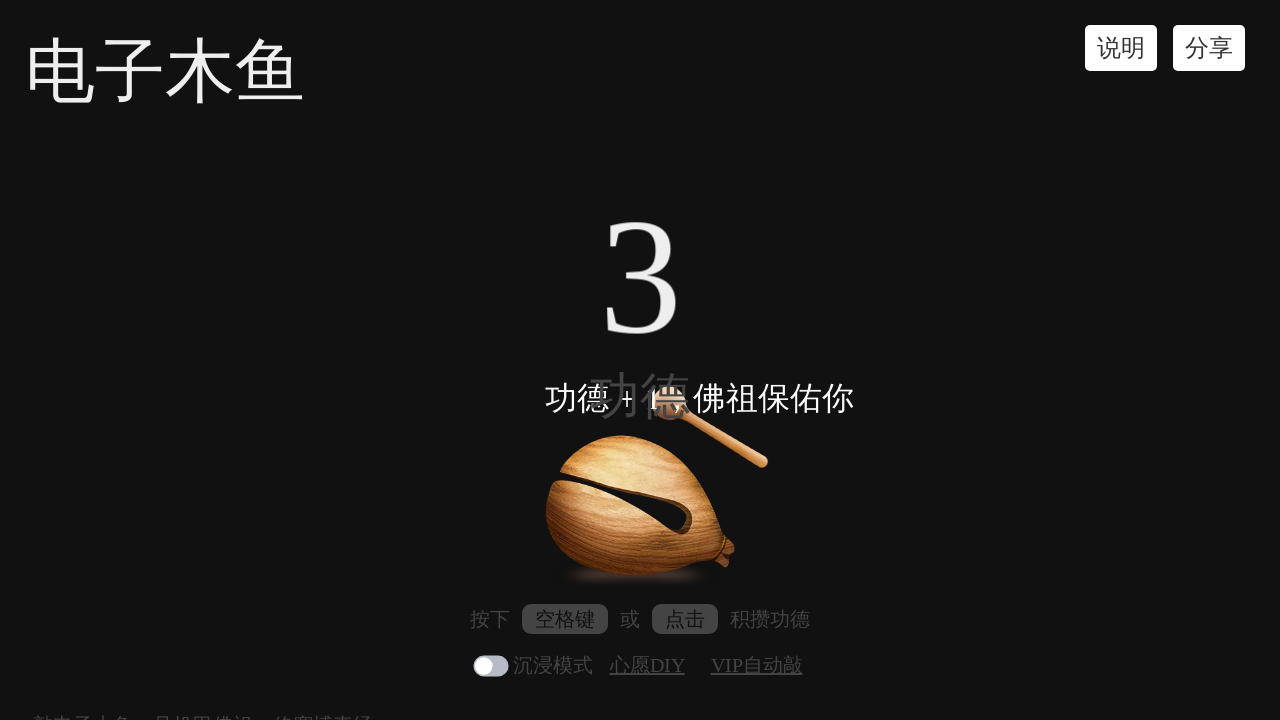

Random delay applied between fish clicks
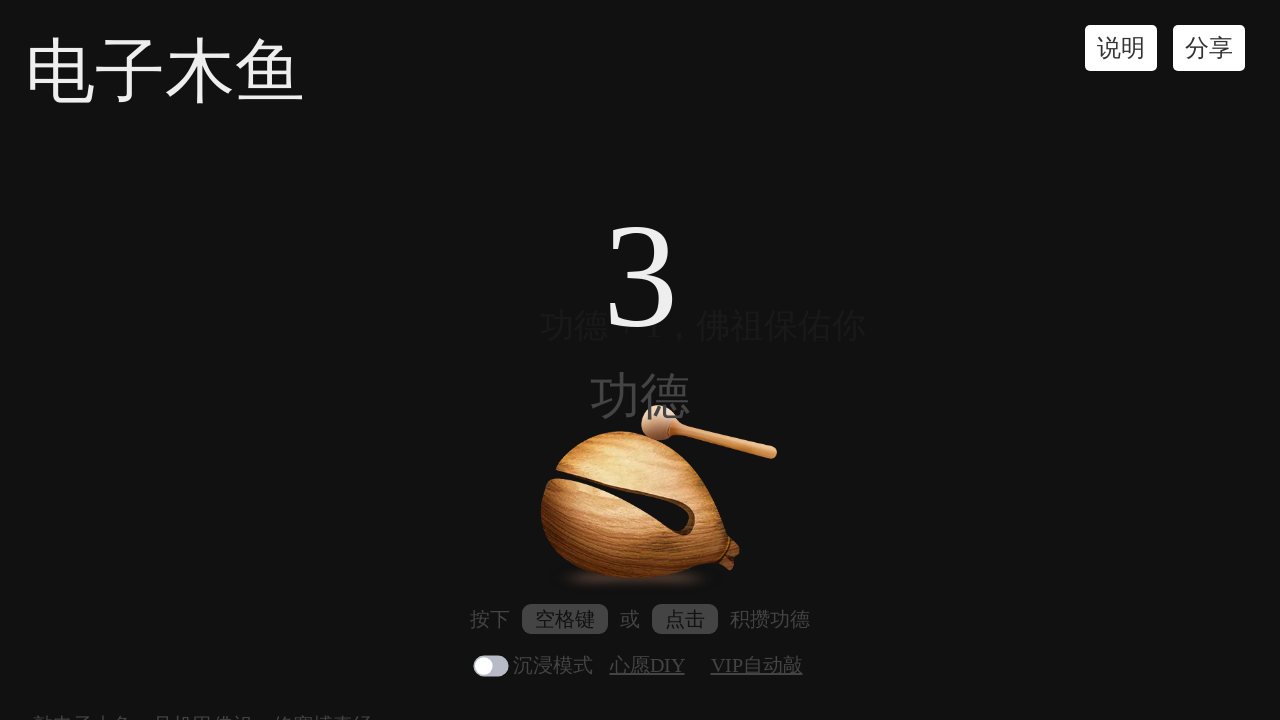

Clicked center fish element (click 4 of 10) at (640, 513) on xpath=//*[@id='center']
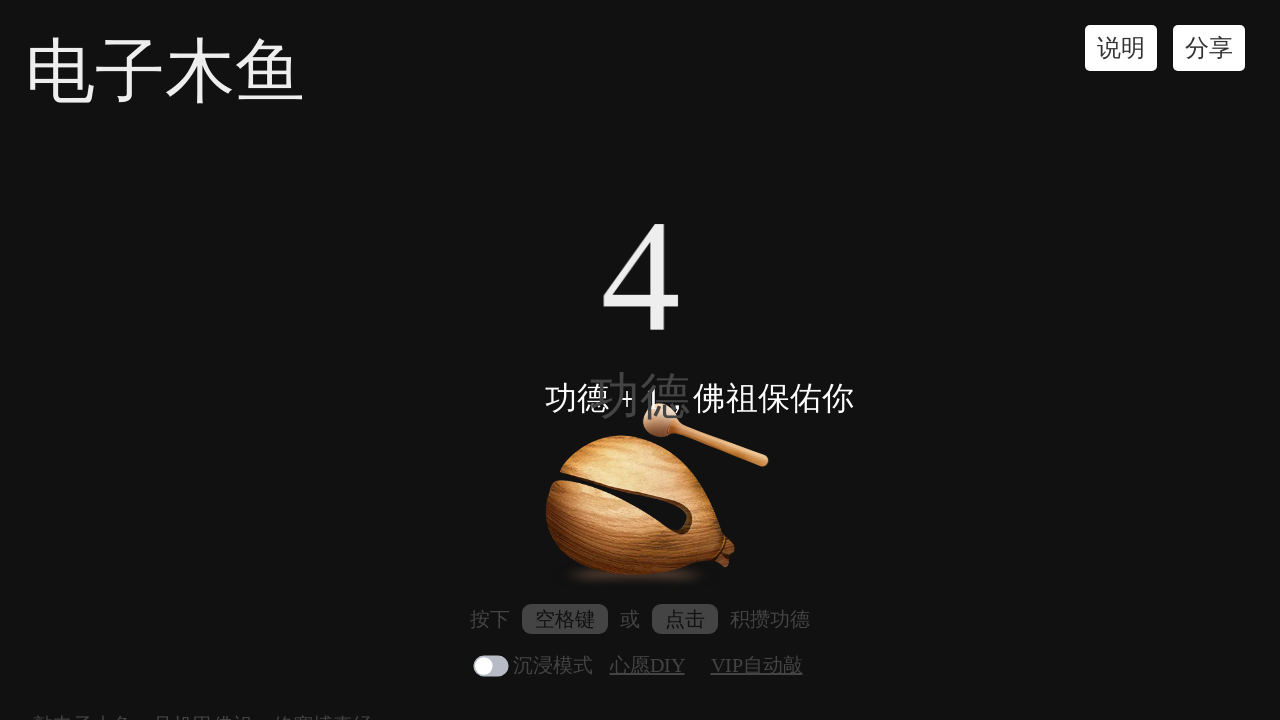

Random delay applied between fish clicks
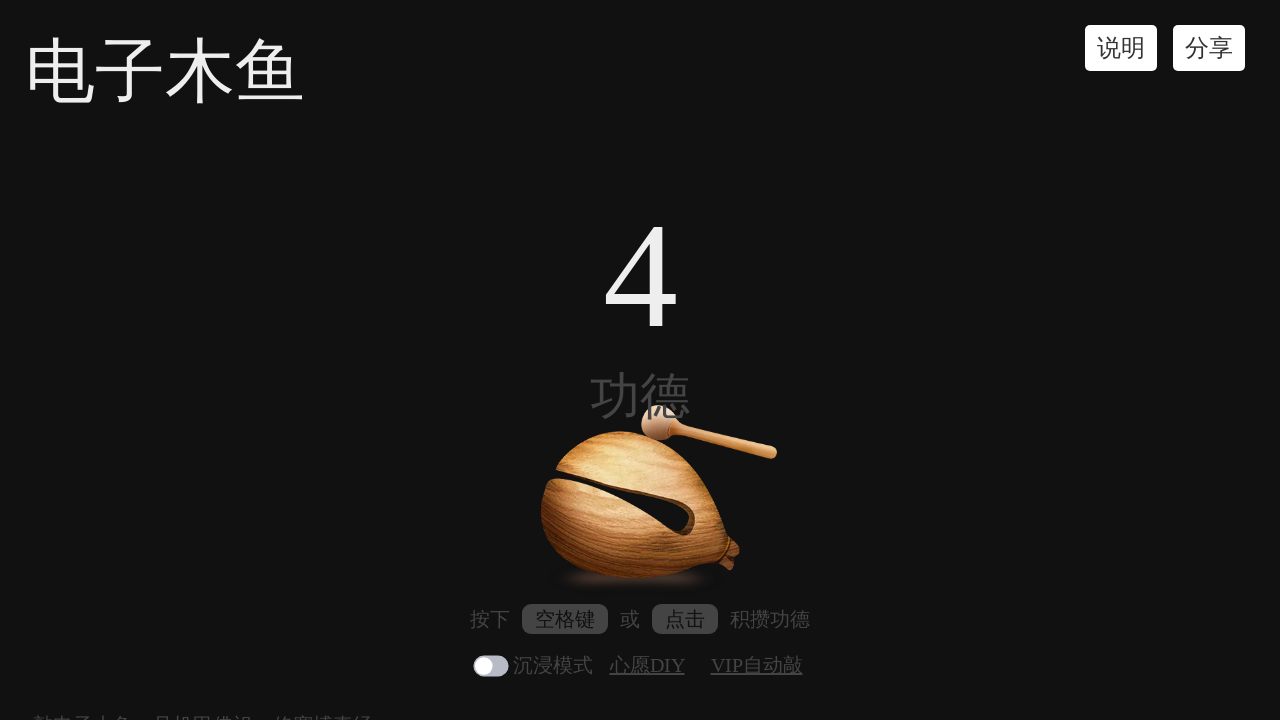

Clicked center fish element (click 5 of 10) at (640, 513) on xpath=//*[@id='center']
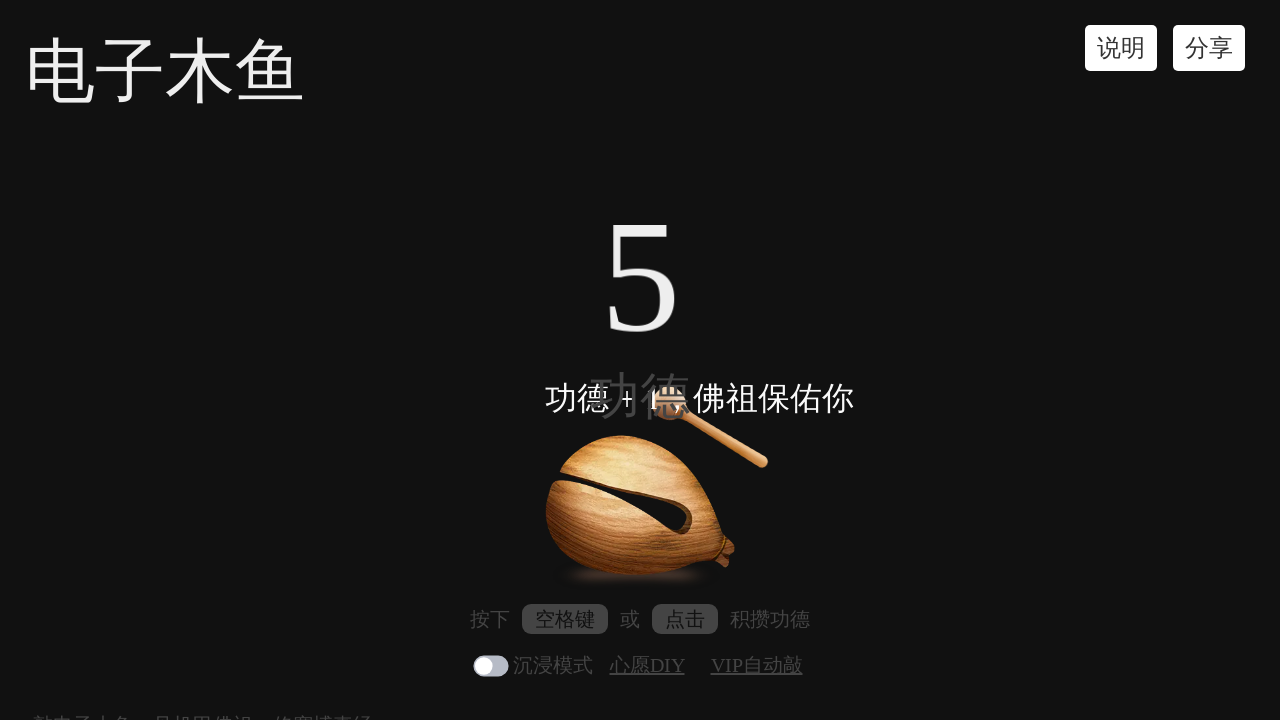

Random delay applied between fish clicks
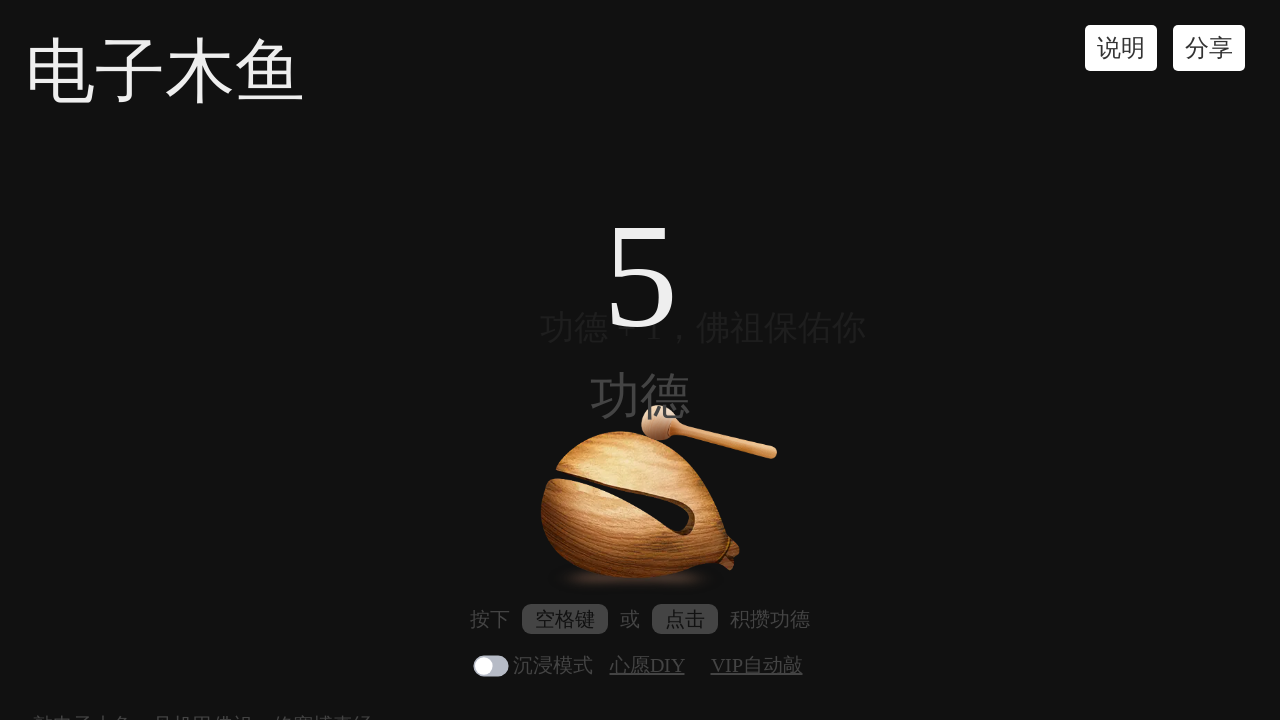

Clicked center fish element (click 6 of 10) at (640, 513) on xpath=//*[@id='center']
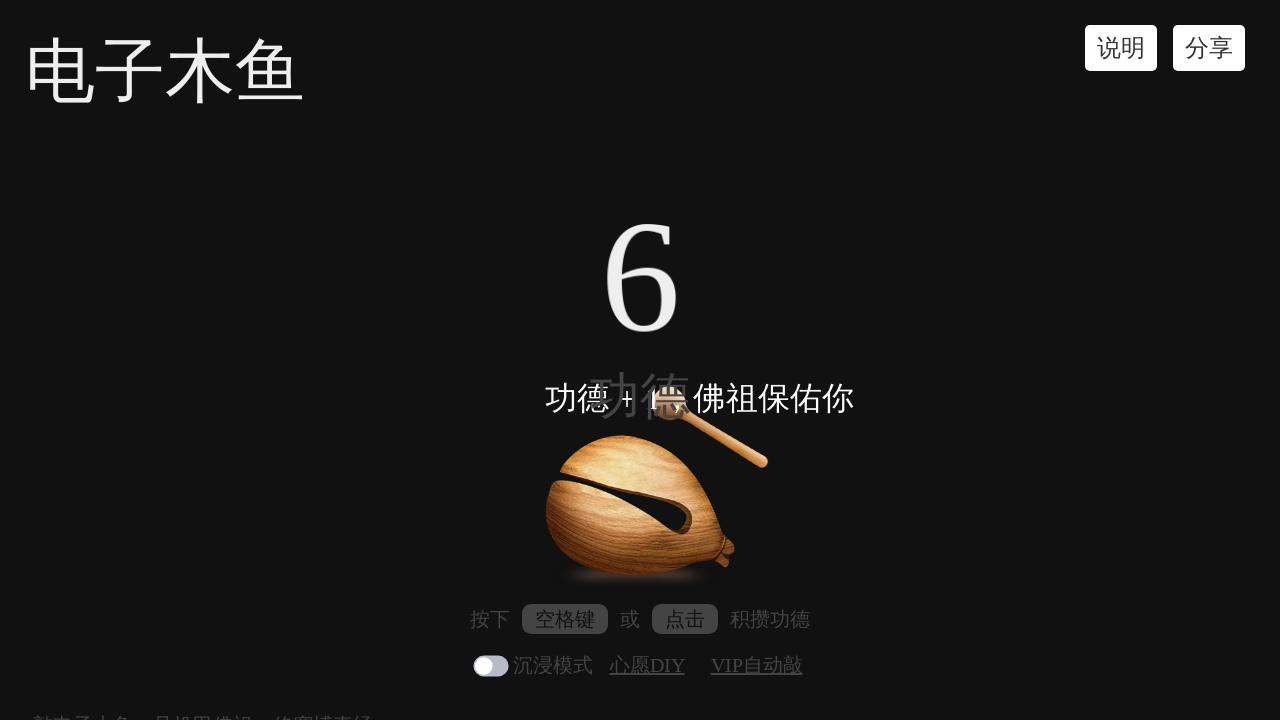

Random delay applied between fish clicks
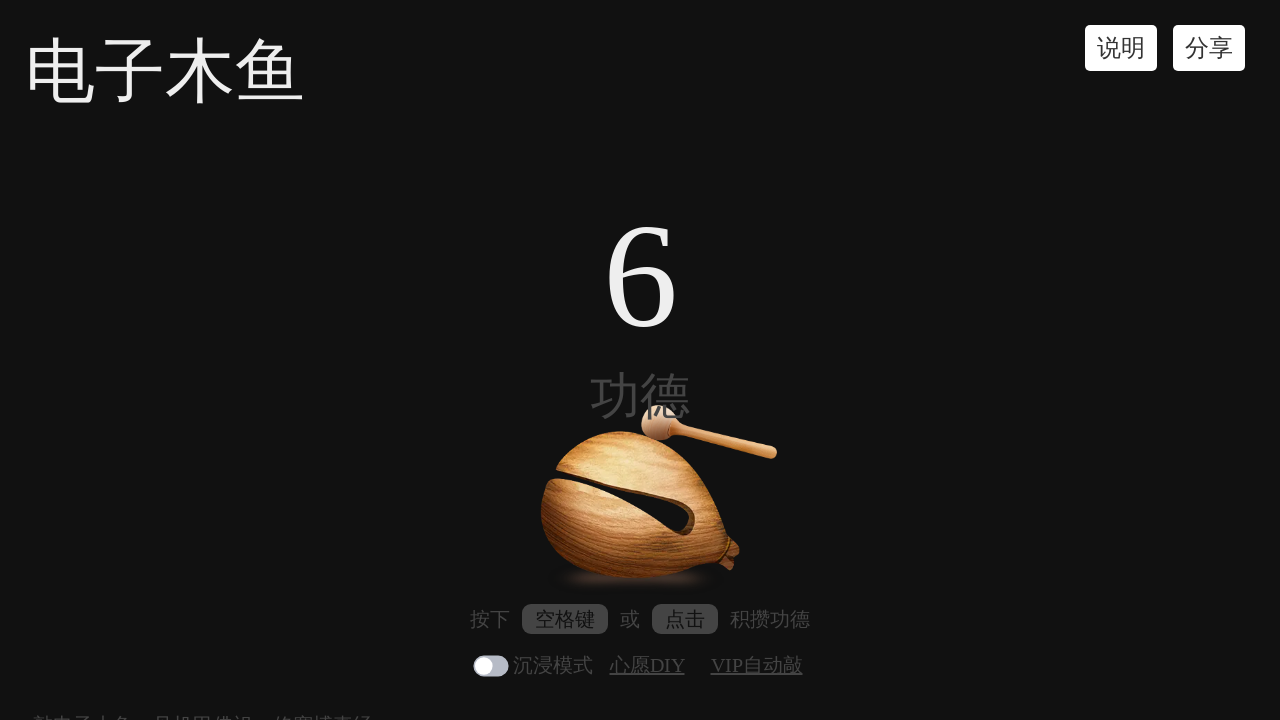

Clicked center fish element (click 7 of 10) at (640, 513) on xpath=//*[@id='center']
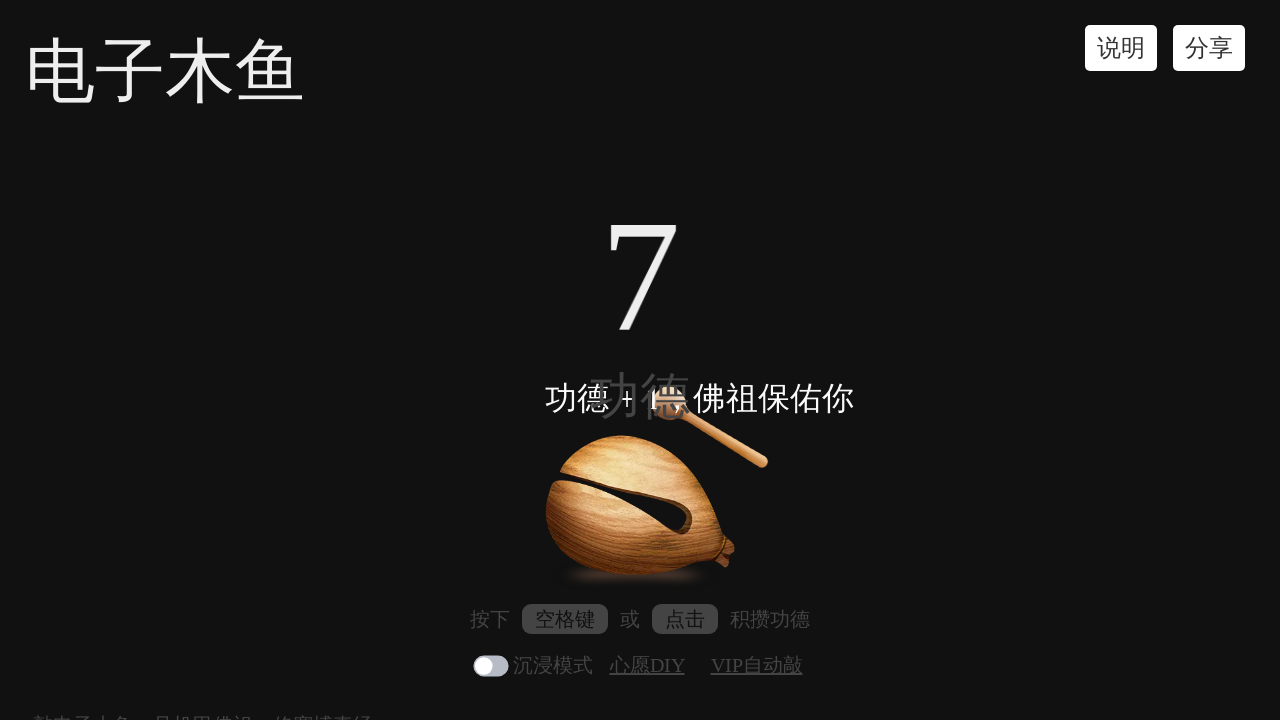

Random delay applied between fish clicks
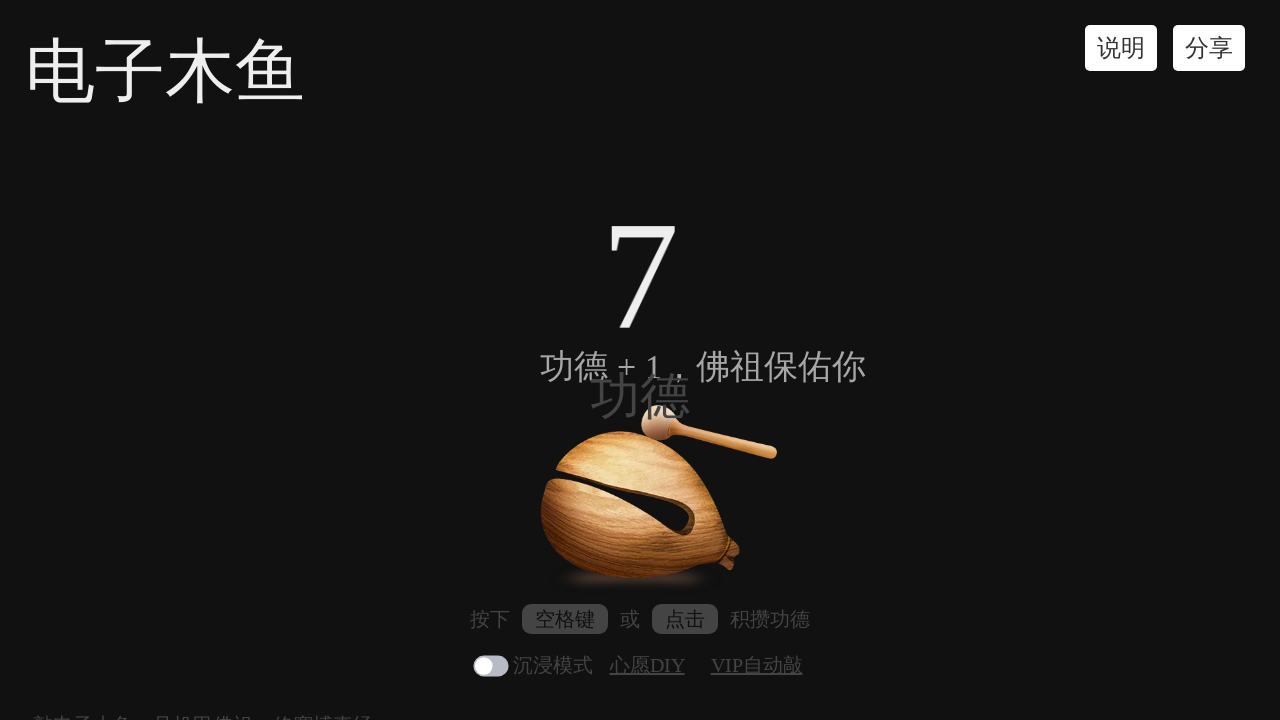

Clicked center fish element (click 8 of 10) at (640, 513) on xpath=//*[@id='center']
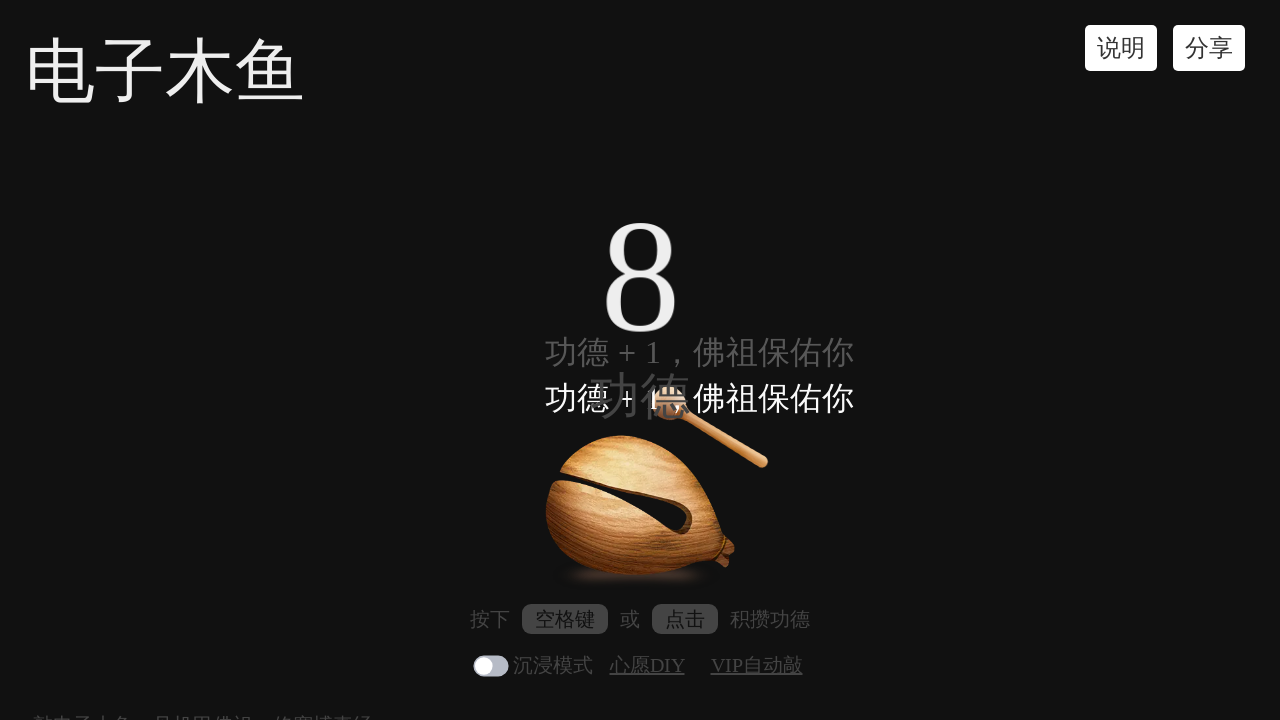

Random delay applied between fish clicks
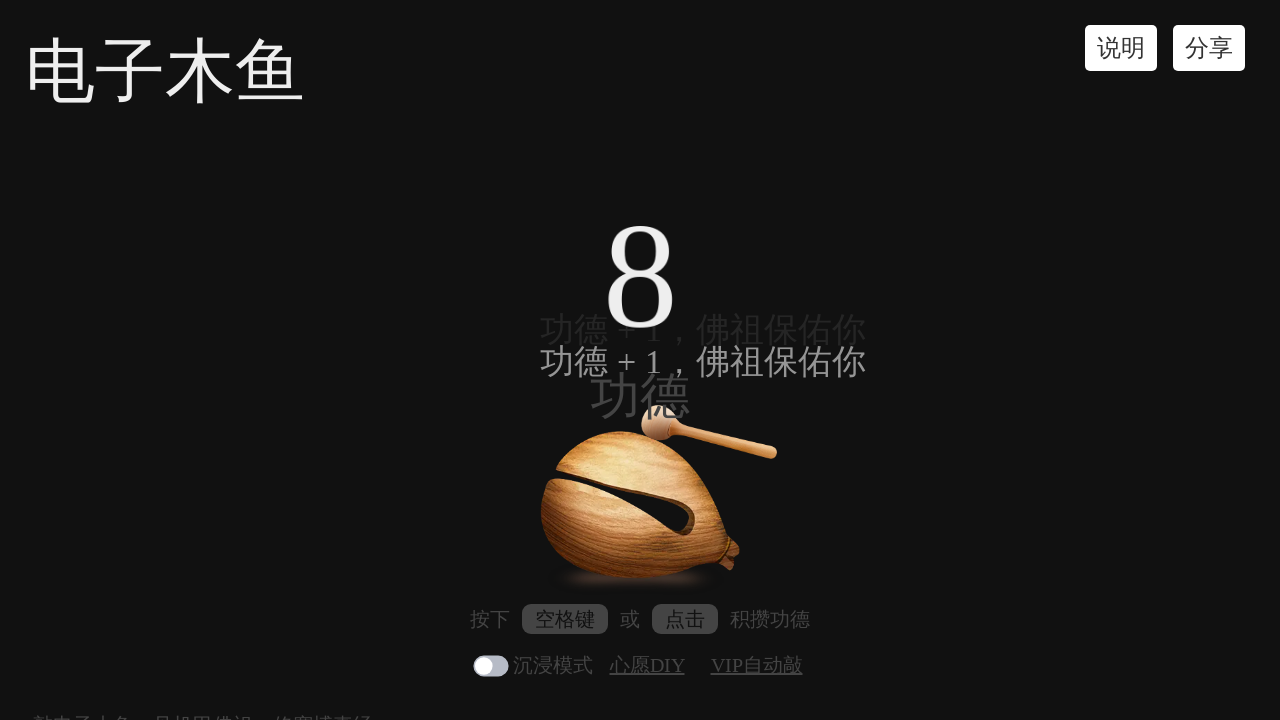

Clicked center fish element (click 9 of 10) at (640, 513) on xpath=//*[@id='center']
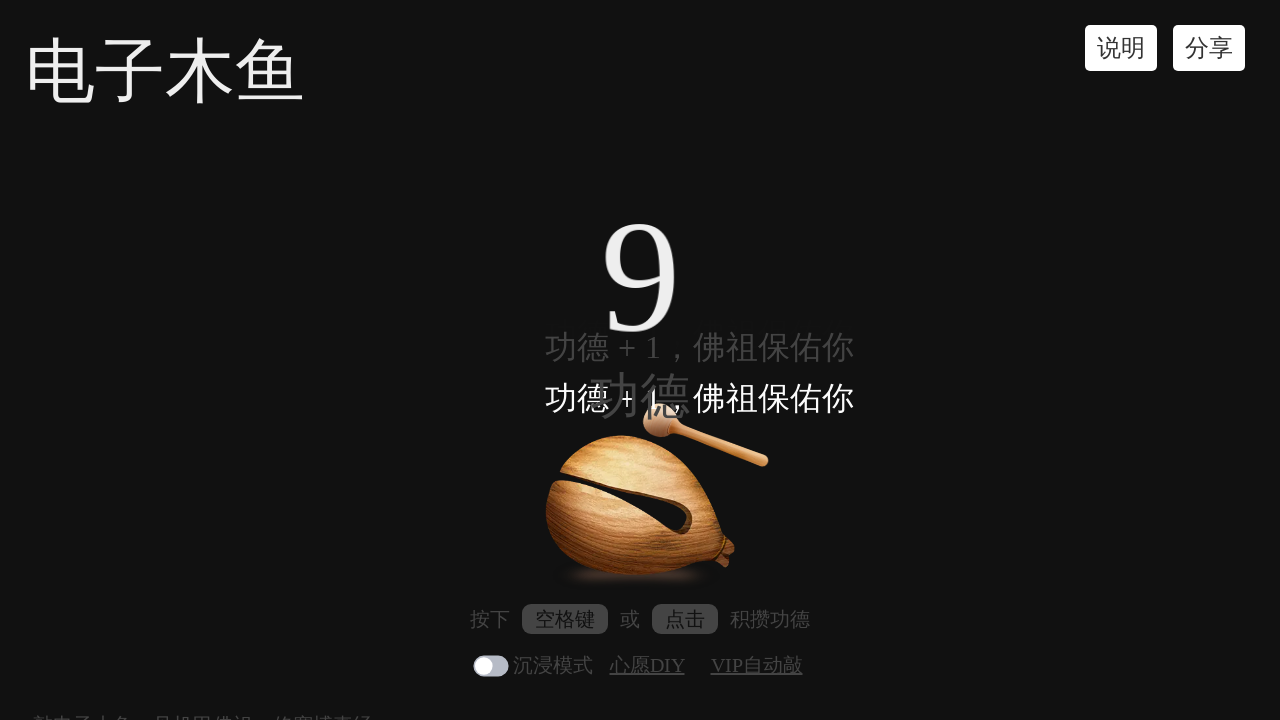

Random delay applied between fish clicks
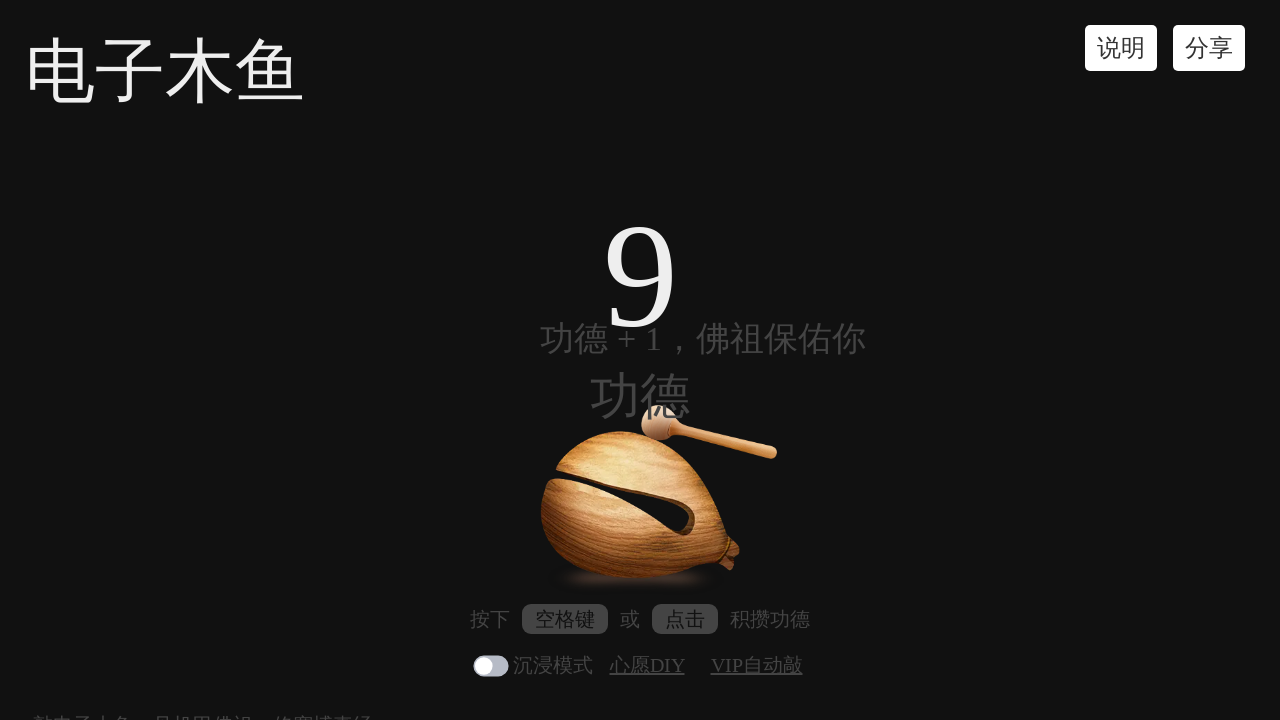

Clicked center fish element (click 10 of 10) at (640, 513) on xpath=//*[@id='center']
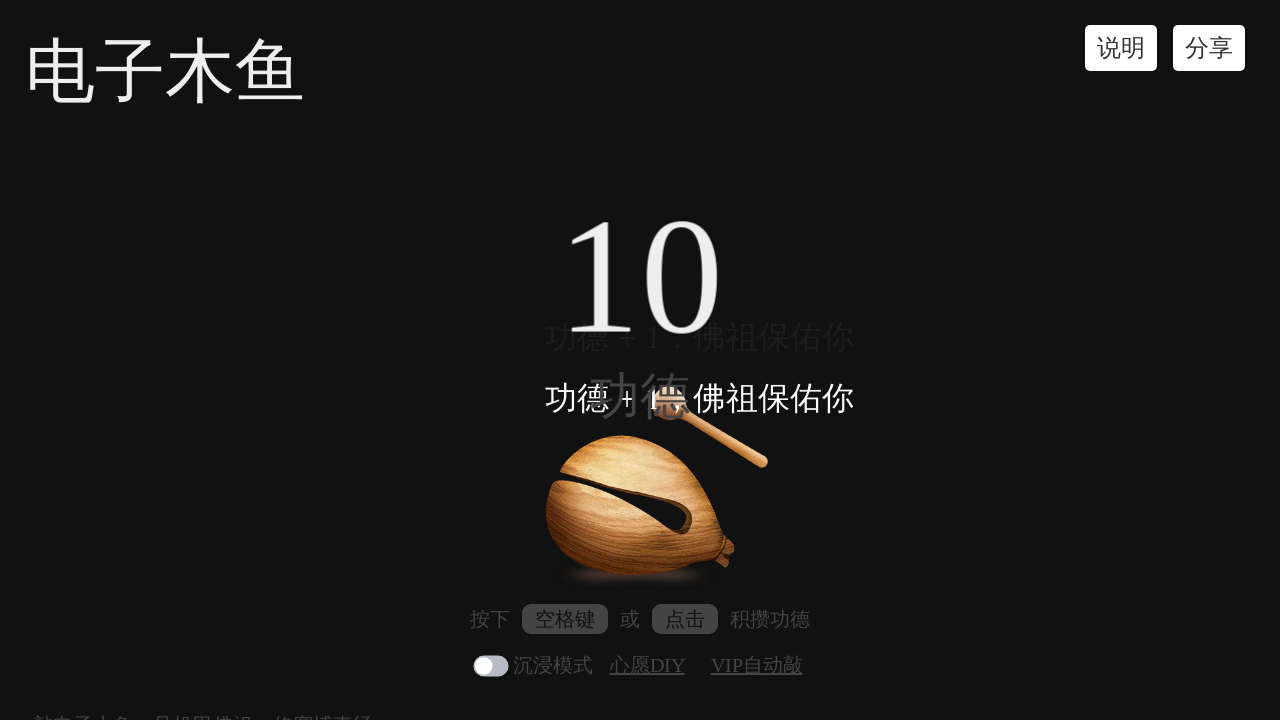

Random delay applied between fish clicks
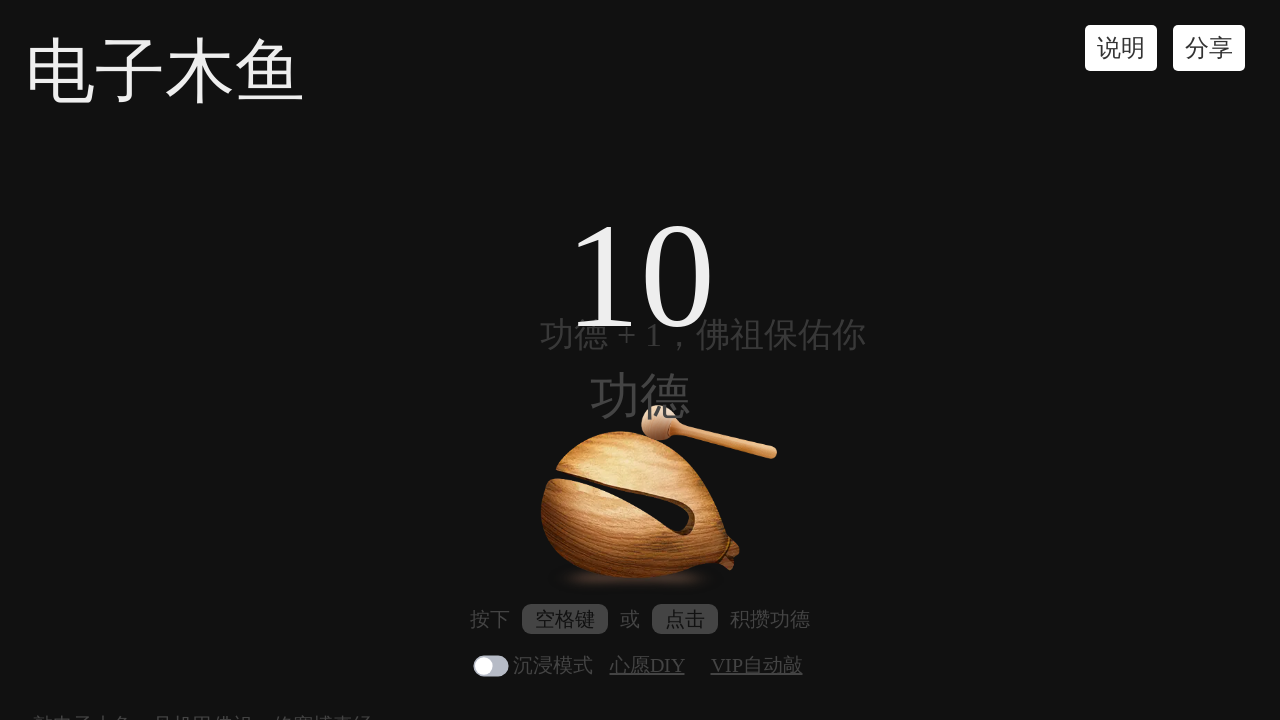

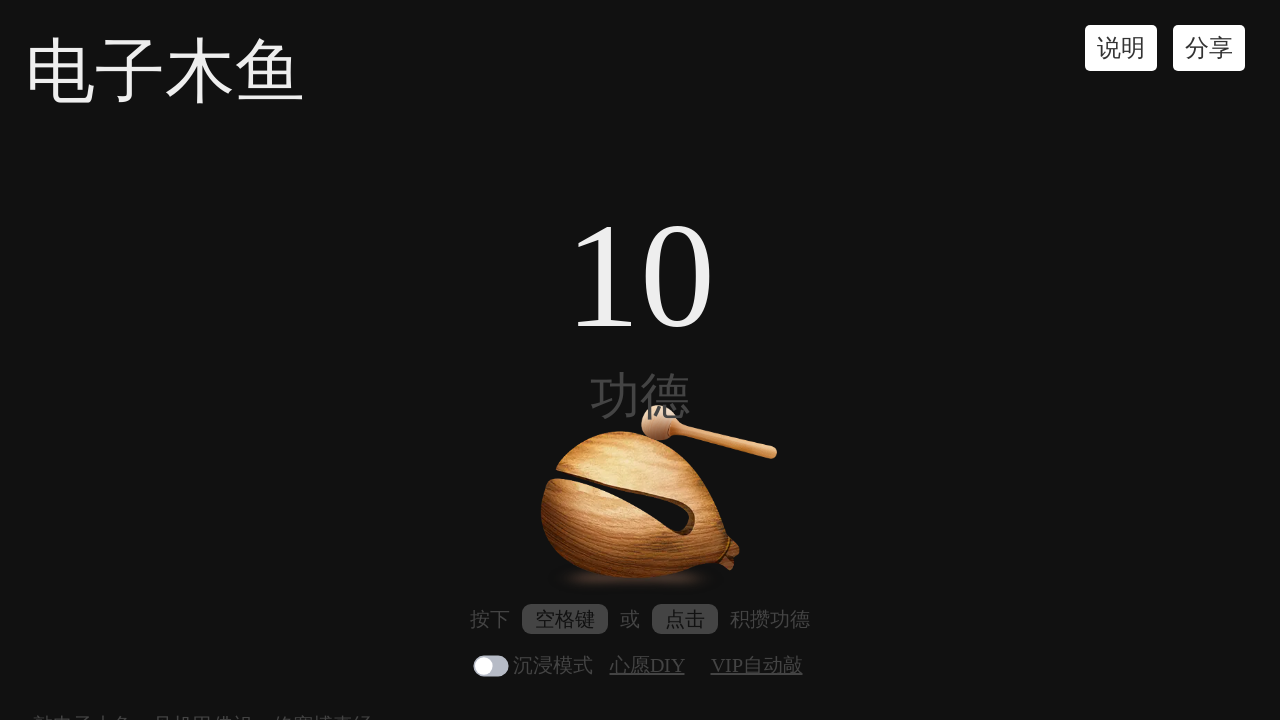